Tests JavaScript alert handling by clicking buttons that trigger different types of JS alerts (alert, confirm, prompt), then accepting or dismissing them and verifying the result text.

Starting URL: https://the-internet.herokuapp.com/javascript_alerts

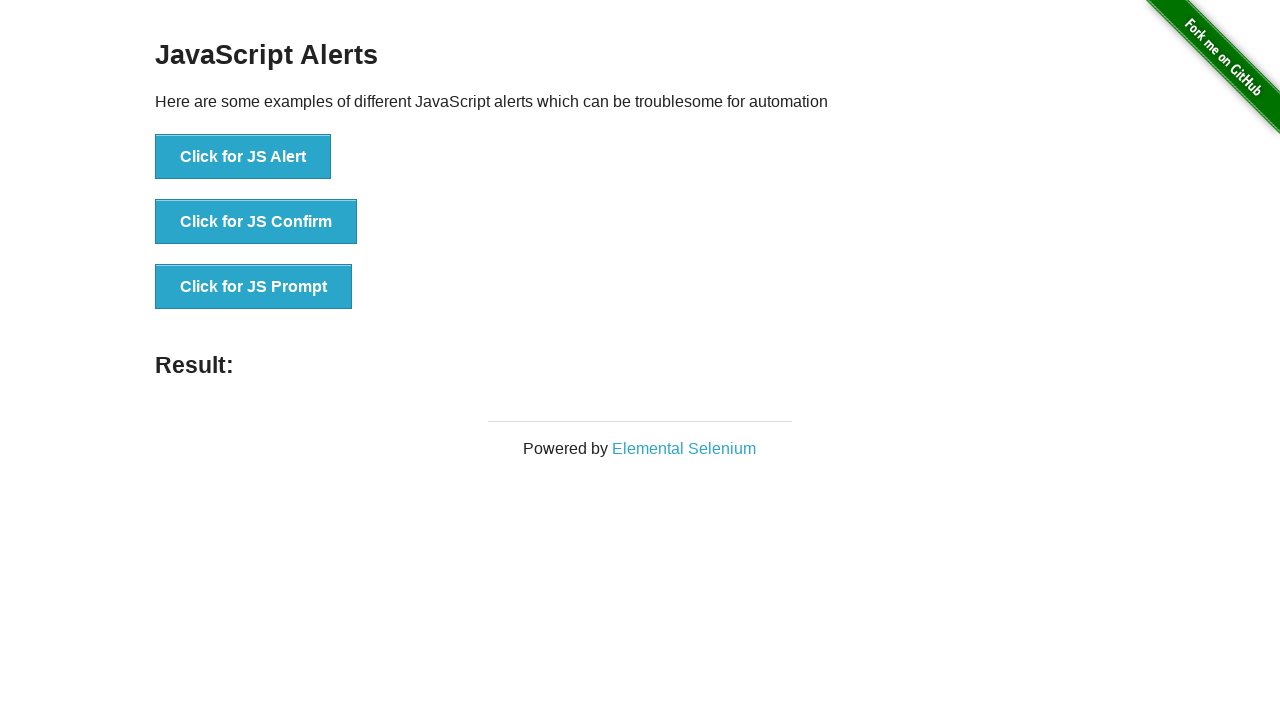

Clicked 'Click for JS Alert' button at (243, 157) on xpath=//button[.='Click for JS Alert']
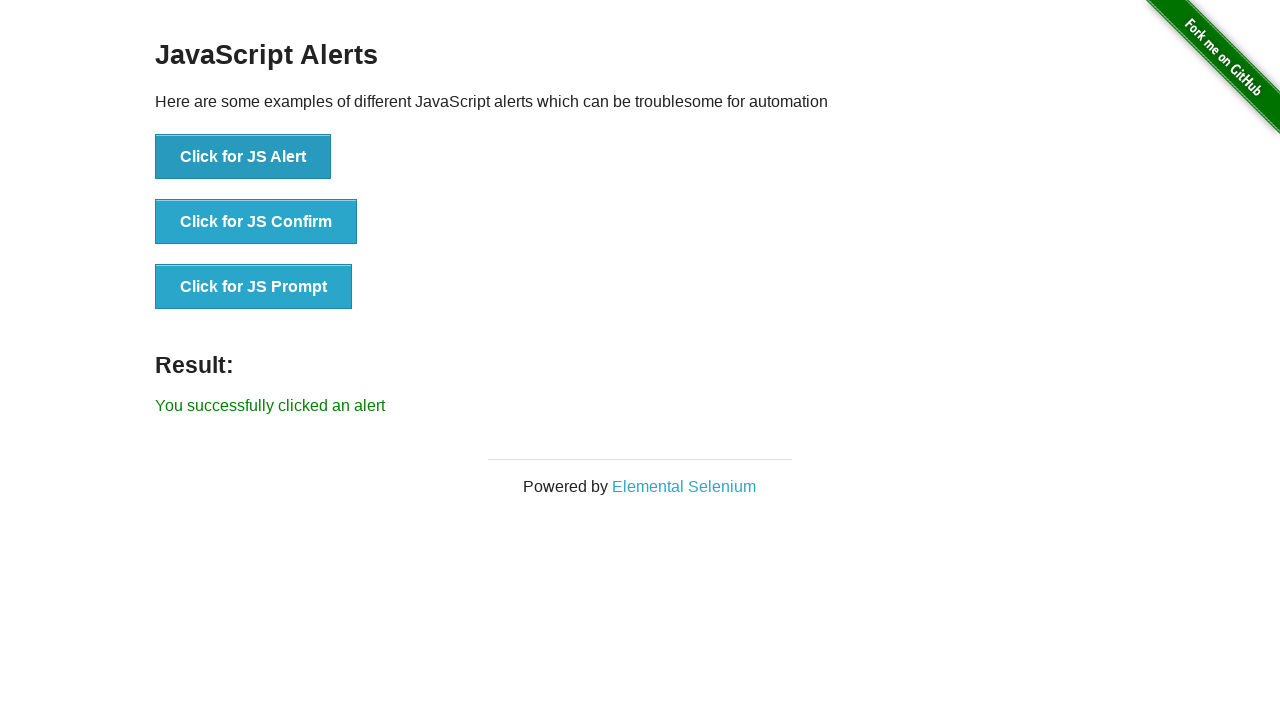

Set up dialog handler to accept alert
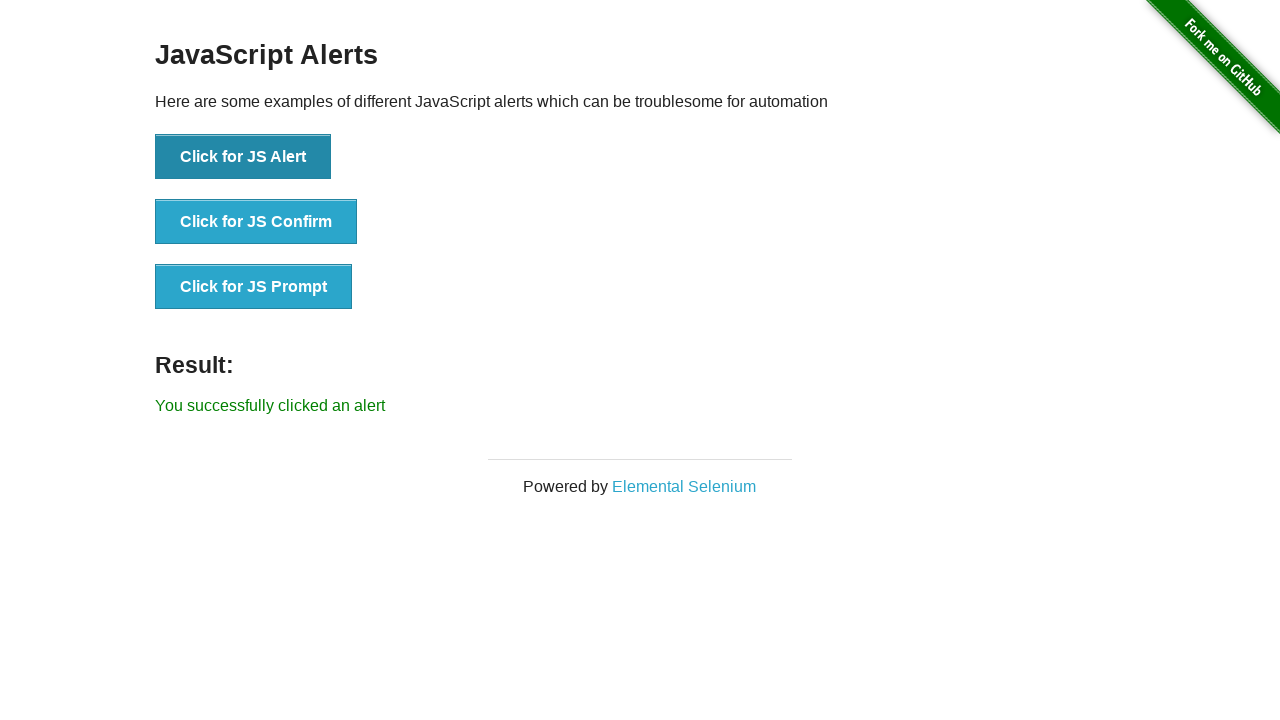

Waited for result element after accepting JS alert
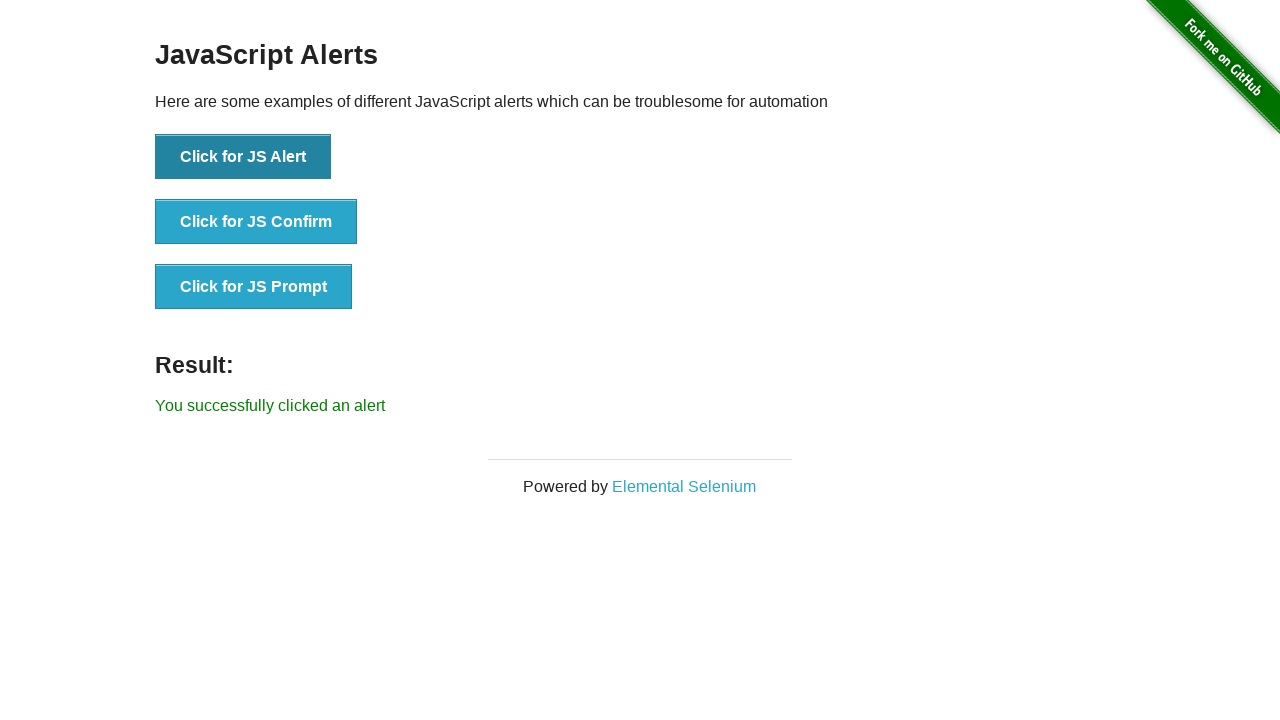

Clicked 'Click for JS Confirm' button at (256, 222) on xpath=//button[.='Click for JS Confirm']
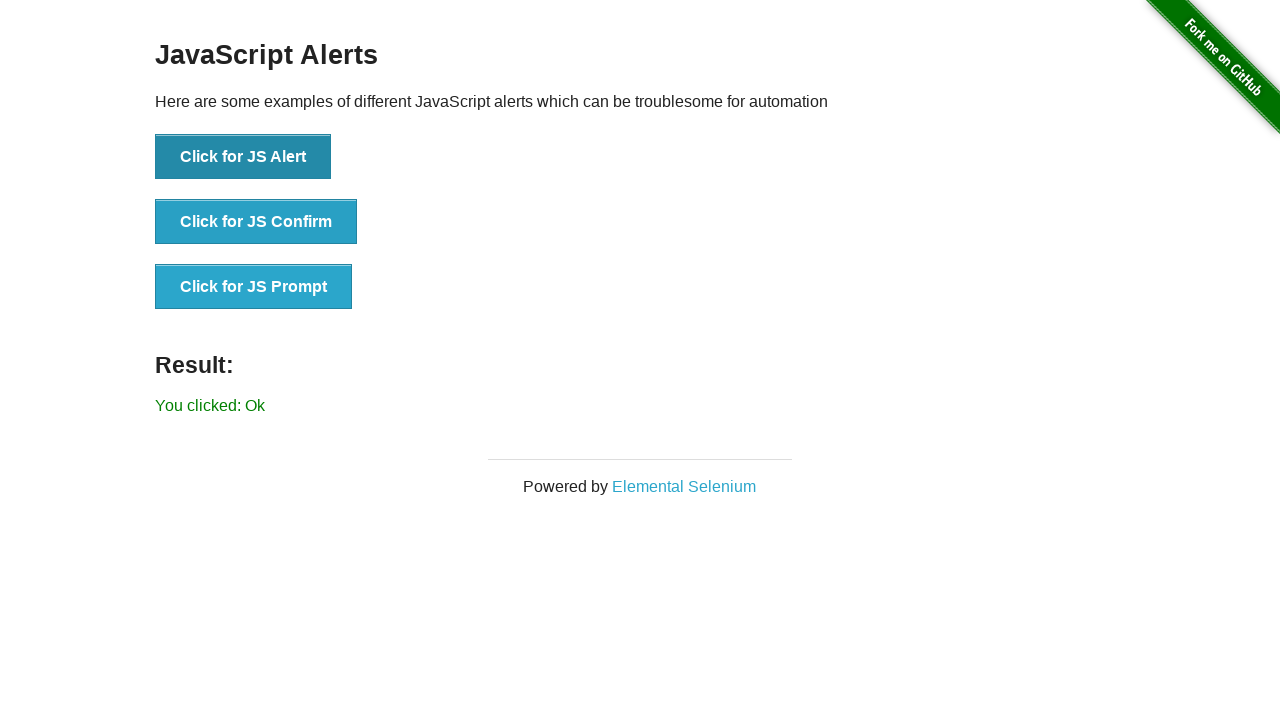

Set up dialog handler to dismiss confirm dialog
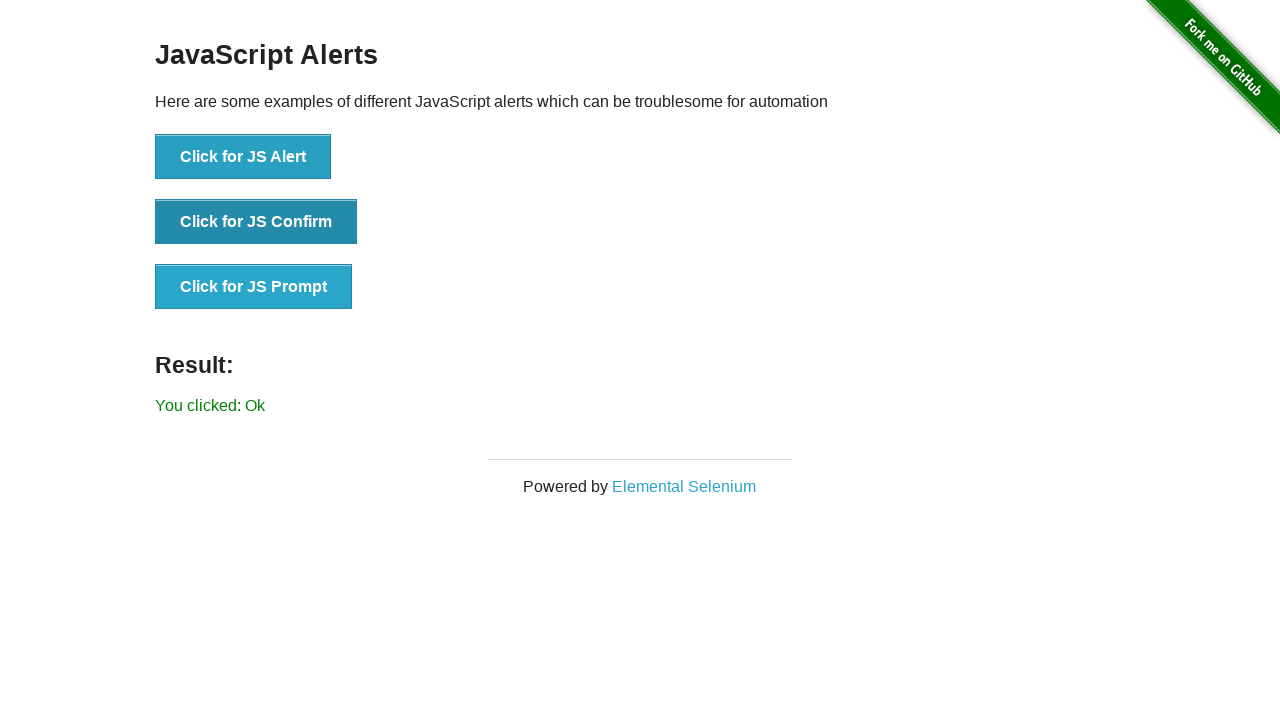

Waited for result element after dismissing JS confirm
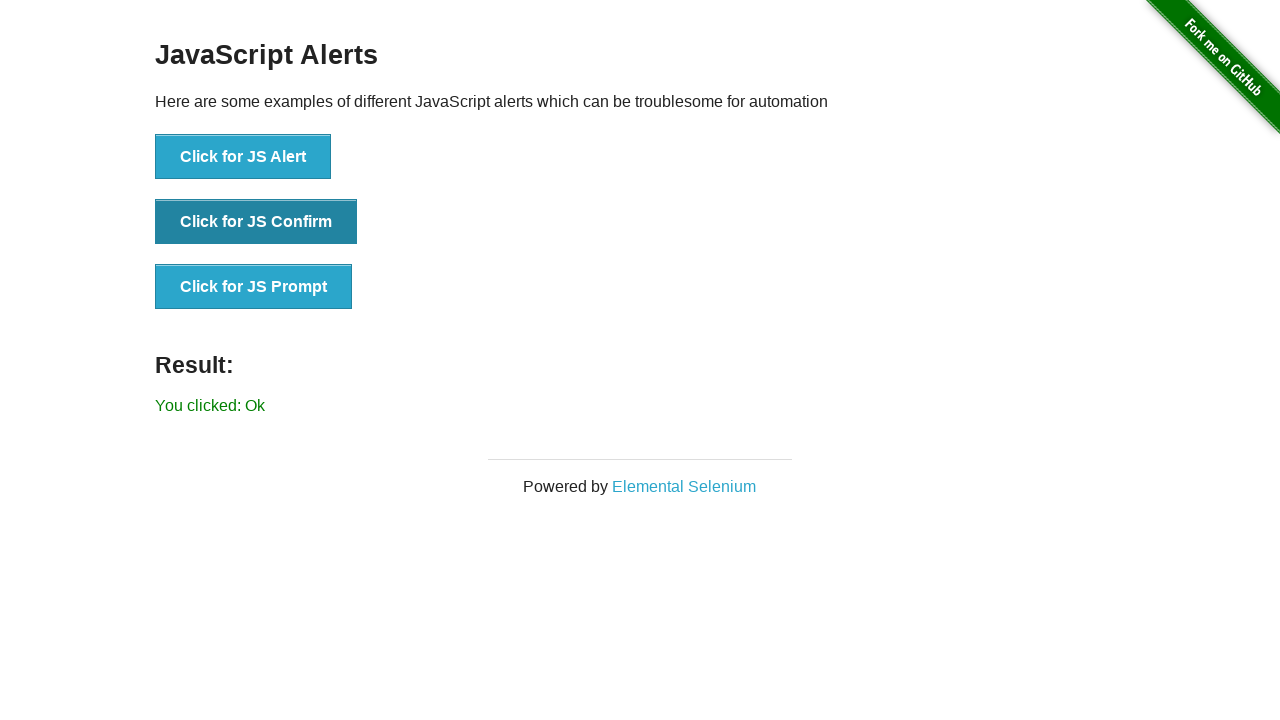

Set up dialog handler to accept prompt with text 'hahahaha'
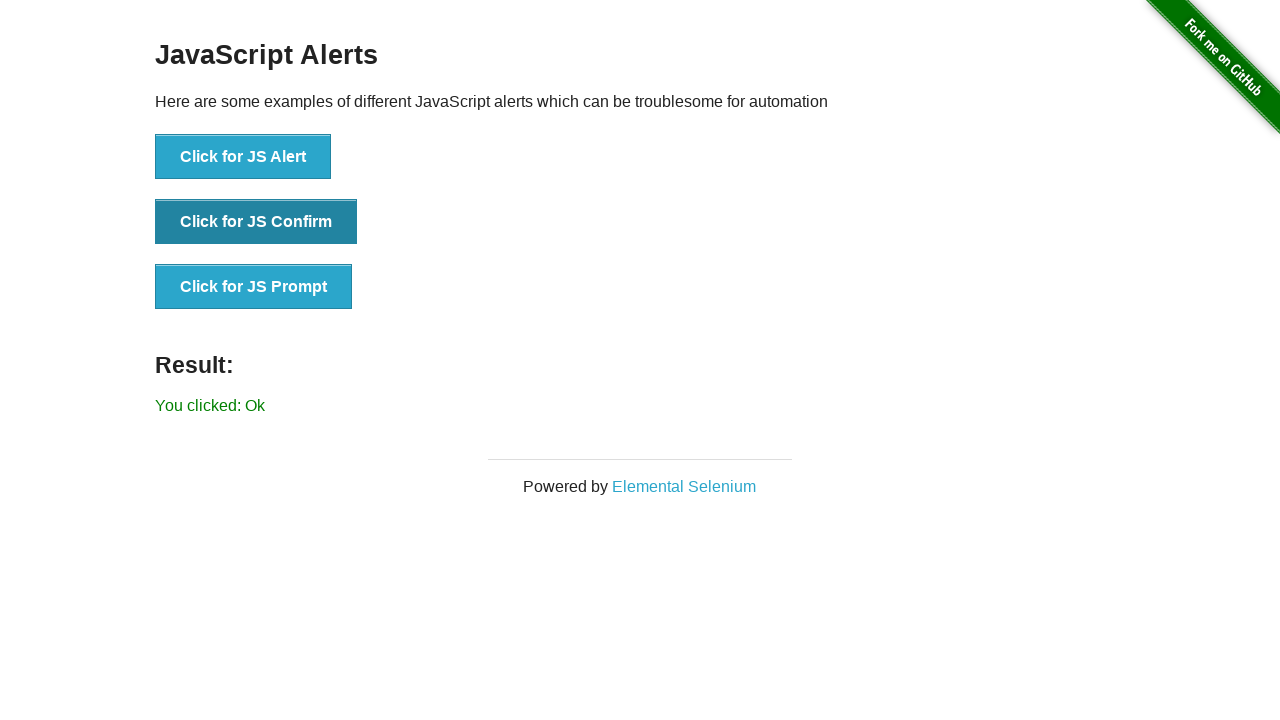

Clicked 'Click for JS Prompt' button at (254, 287) on xpath=//button[.='Click for JS Prompt']
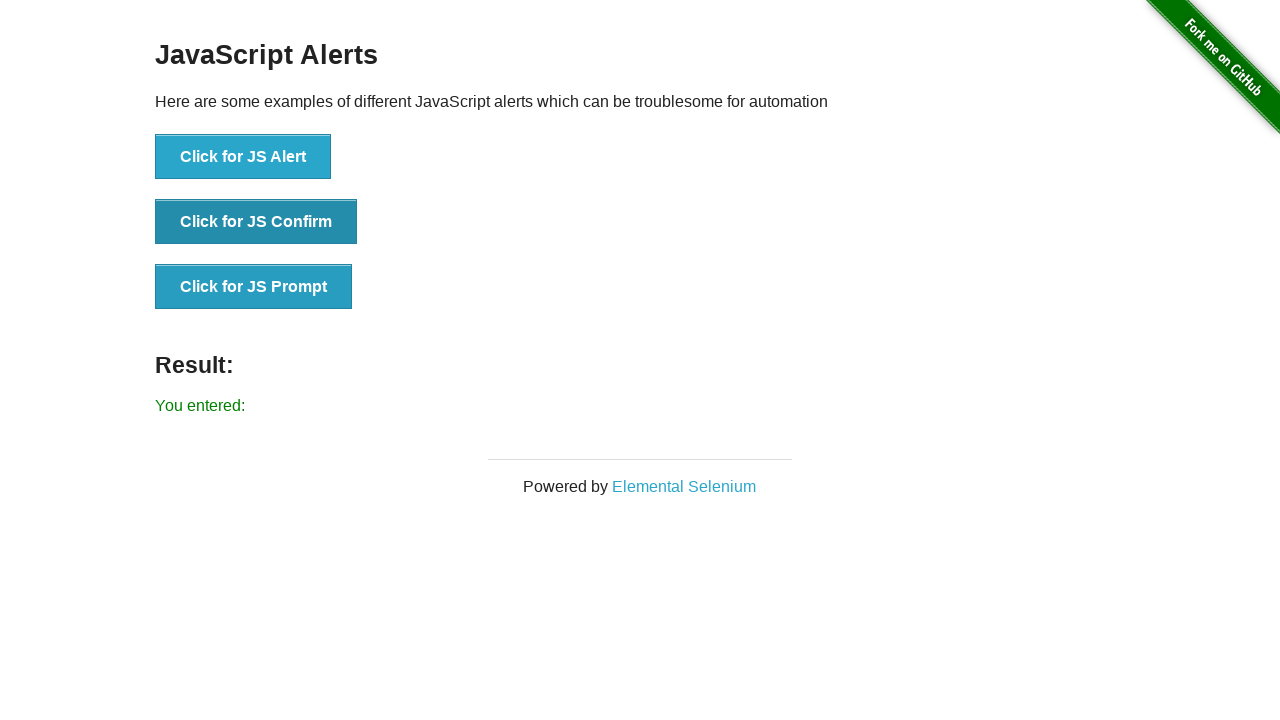

Waited for result element after accepting JS prompt
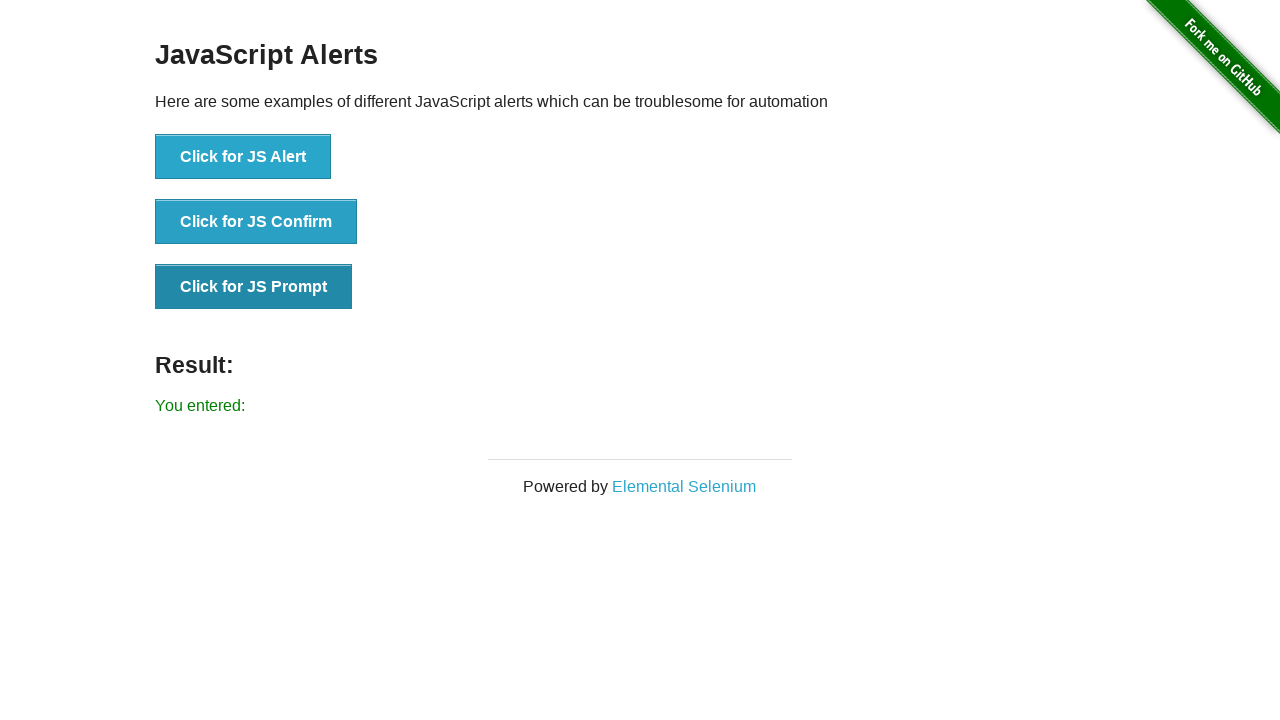

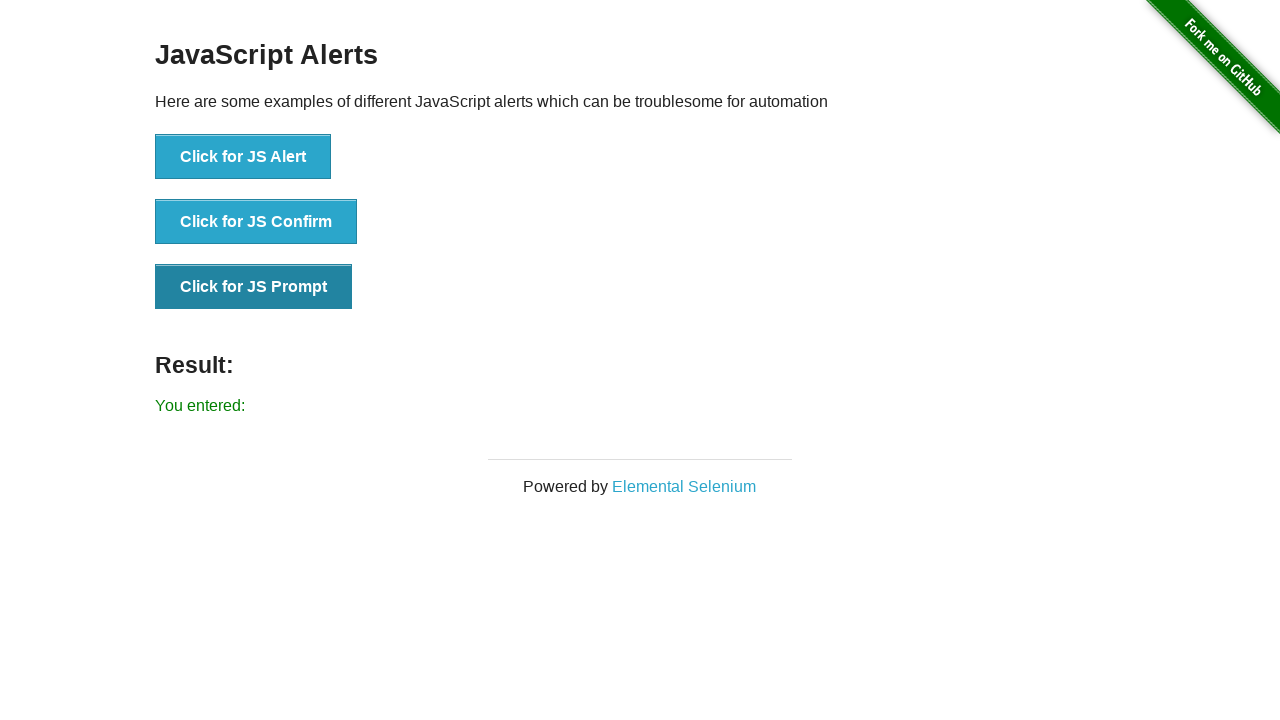